Tests form submission inside an iframe by entering first and last name, clicking submit, and validating the result message appears in the parent frame

Starting URL: https://techglobal-training.com/frontend/iframes

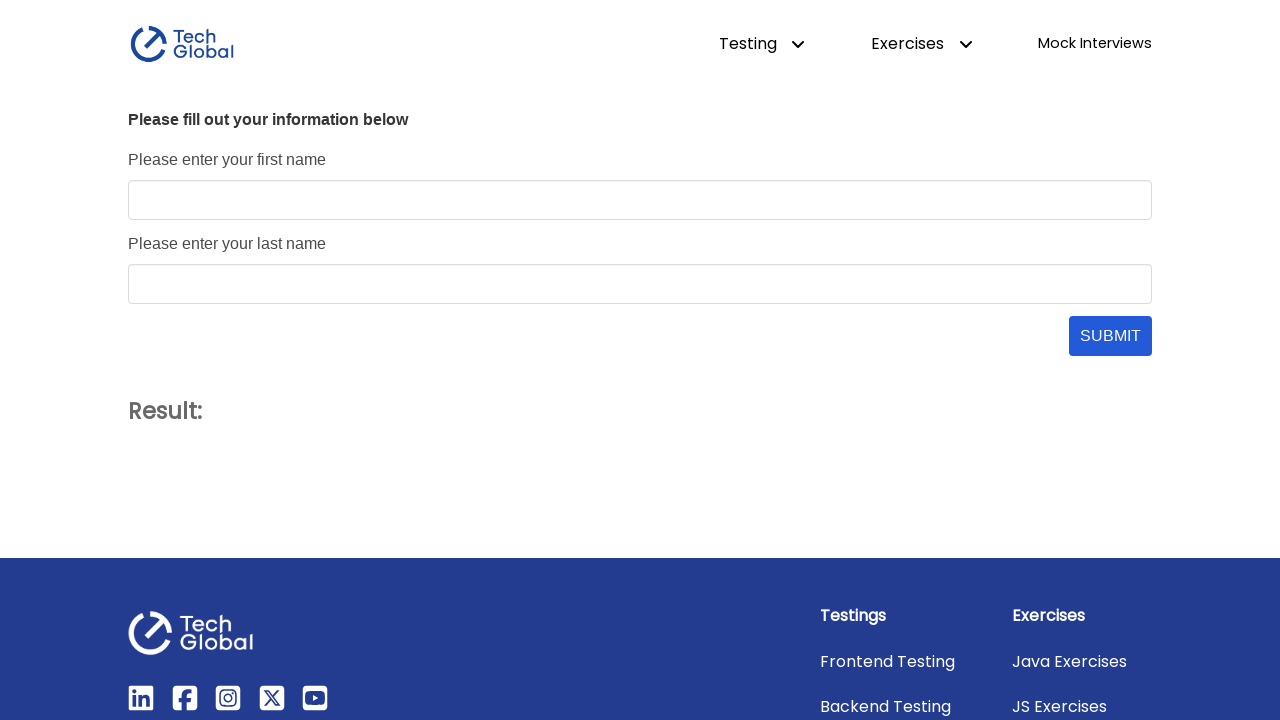

Located iframe with name 'form_frame'
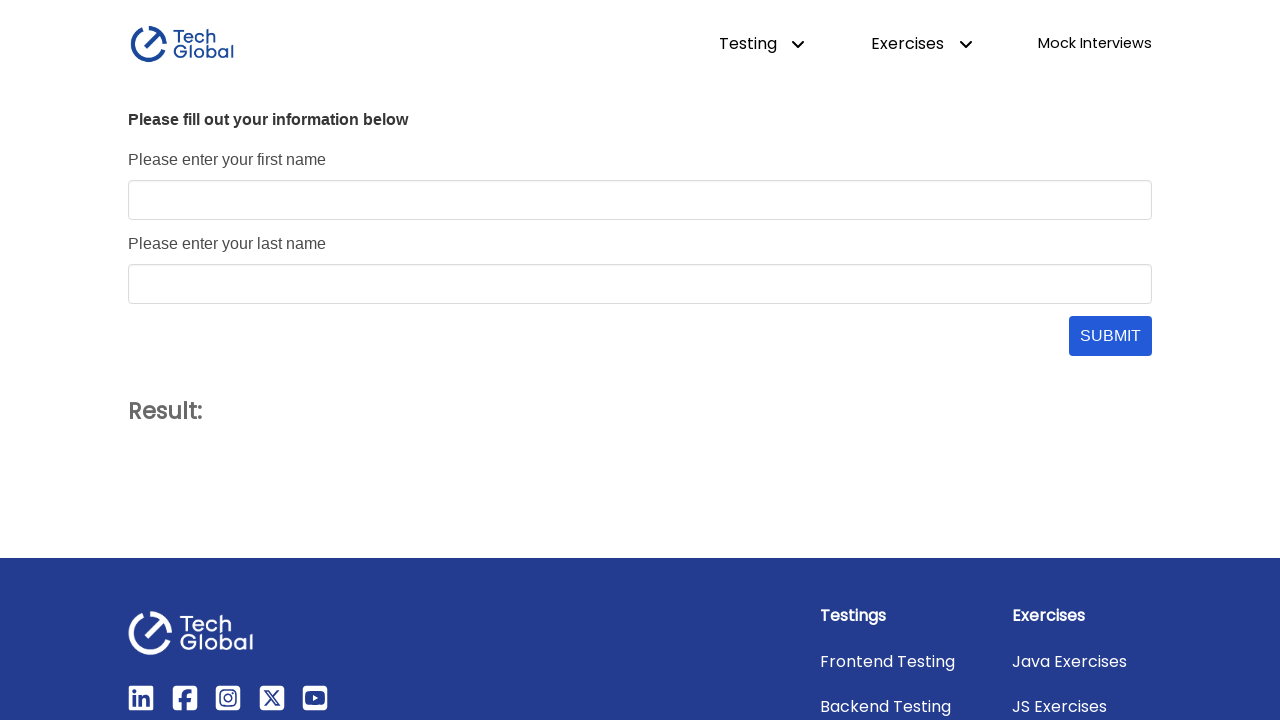

Filled first name field with 'John' on [name='form_frame'] >> internal:control=enter-frame >> #first_name
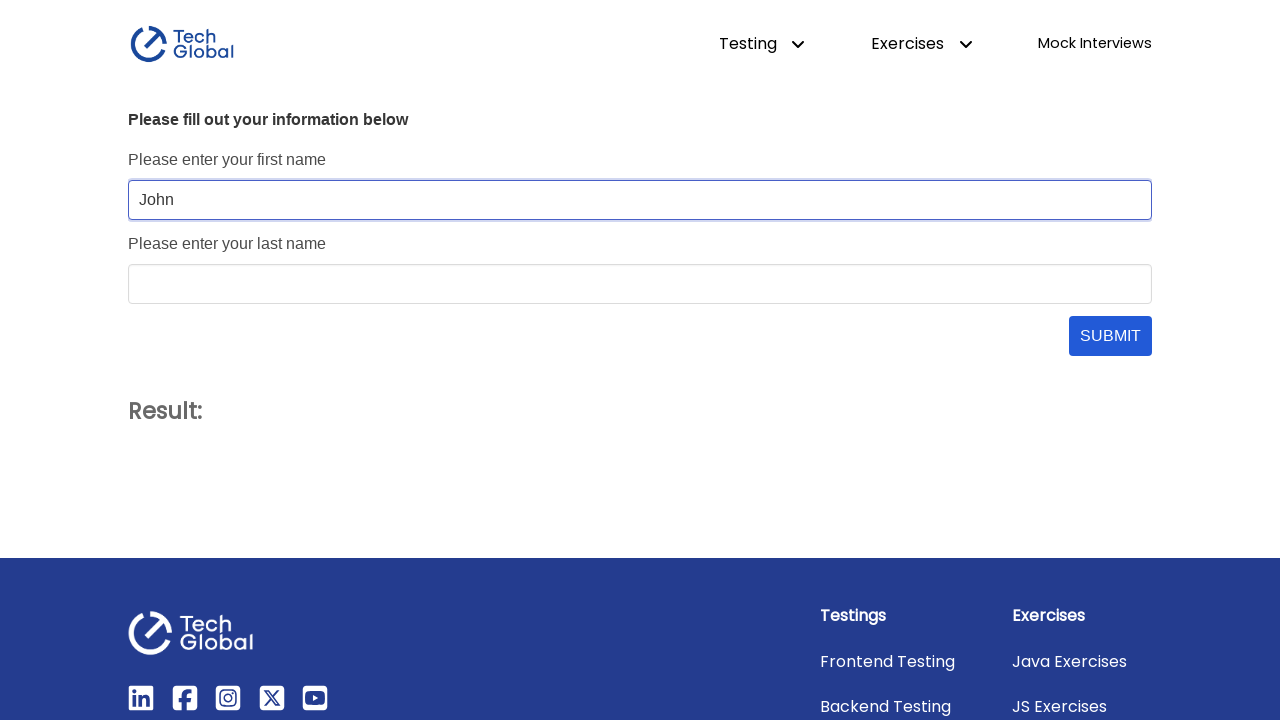

Filled last name field with 'Doe' on [name='form_frame'] >> internal:control=enter-frame >> #last_name
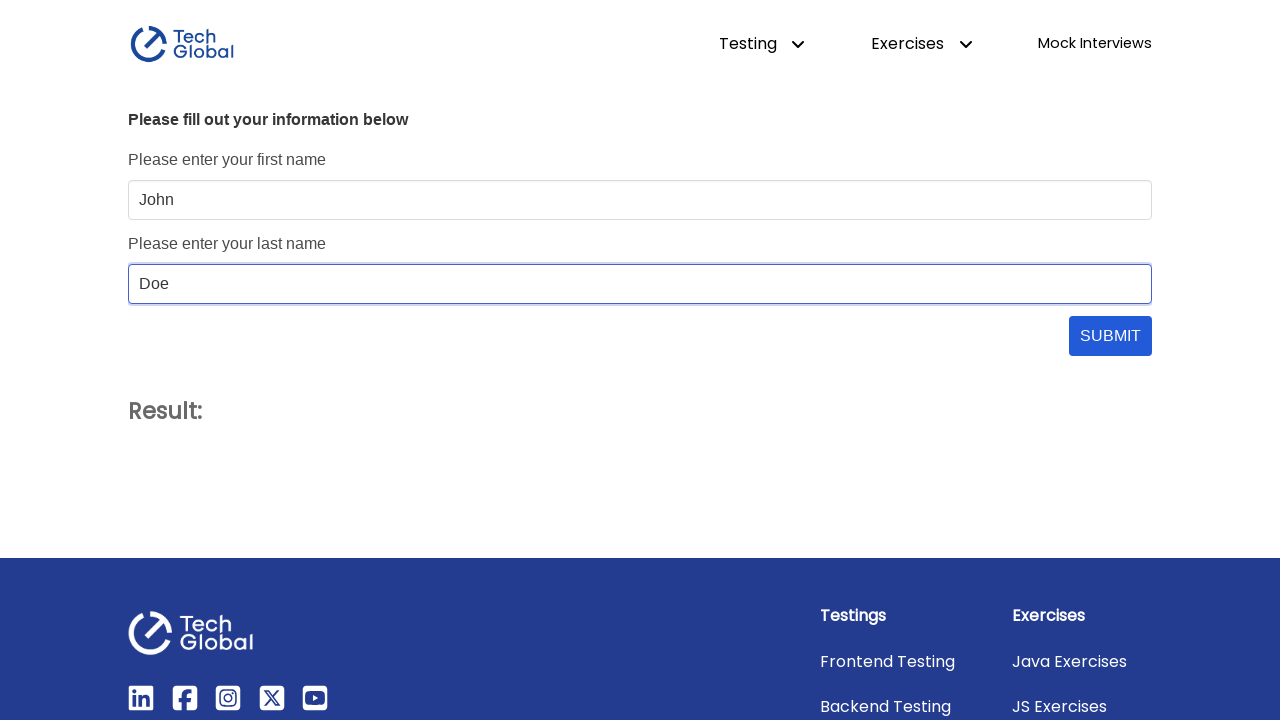

Clicked submit button in iframe at (1110, 336) on [name='form_frame'] >> internal:control=enter-frame >> #submit
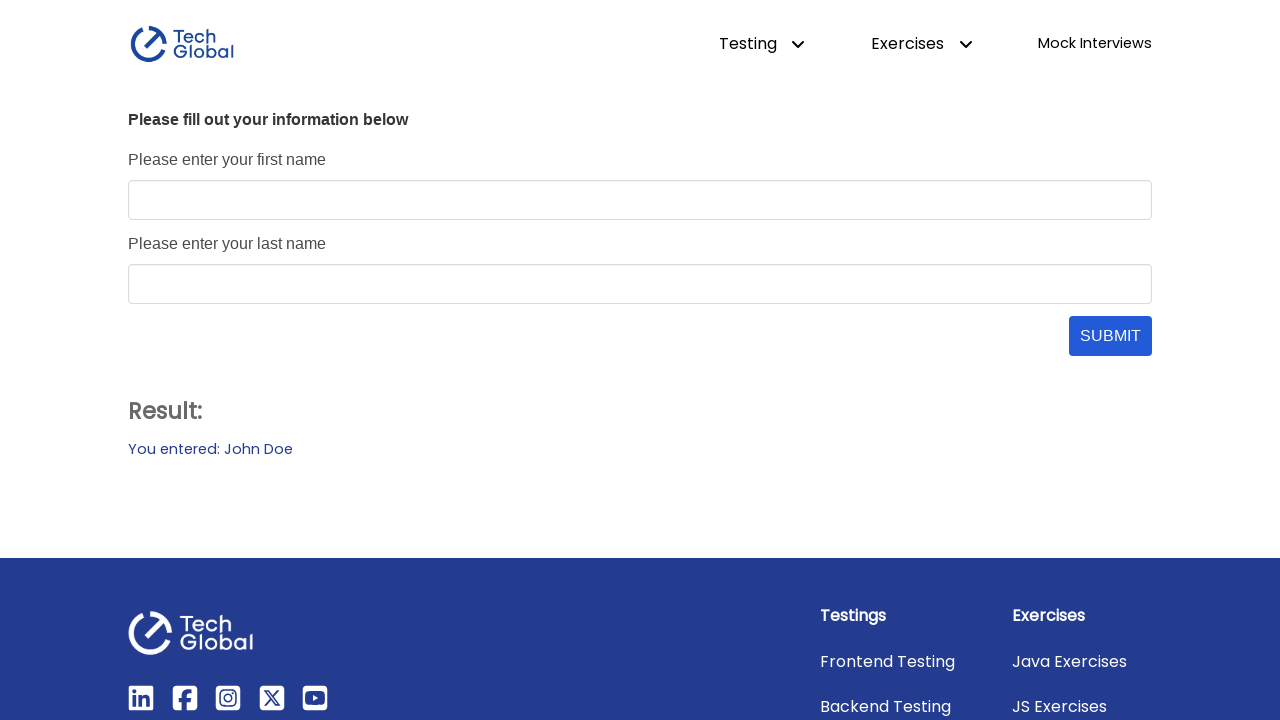

Located result element in parent frame
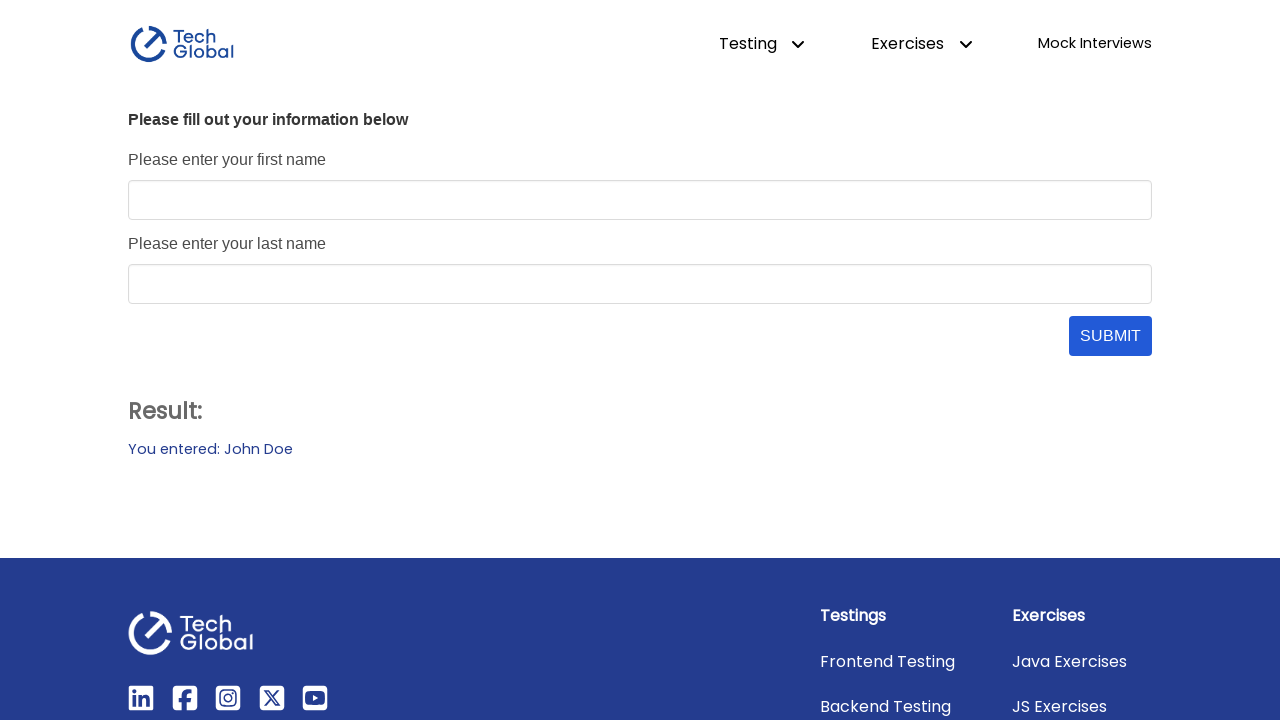

Result message became visible
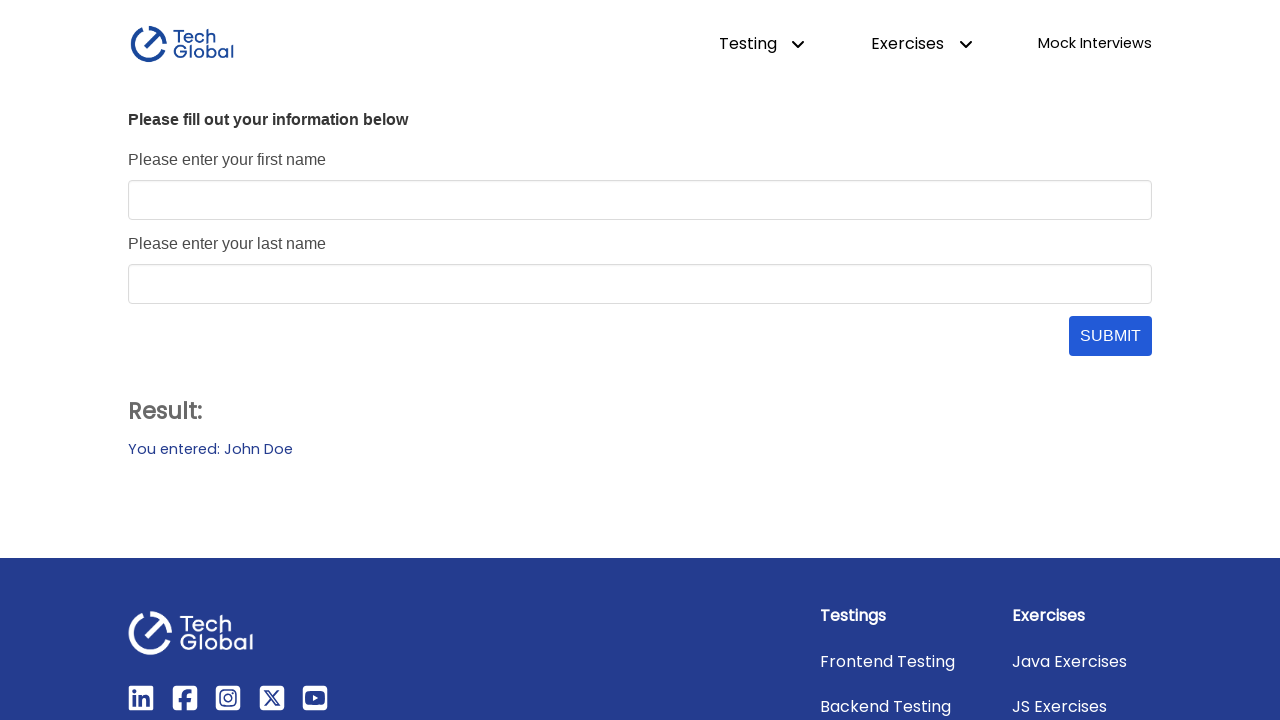

Validated result message displays 'You entered: John Doe'
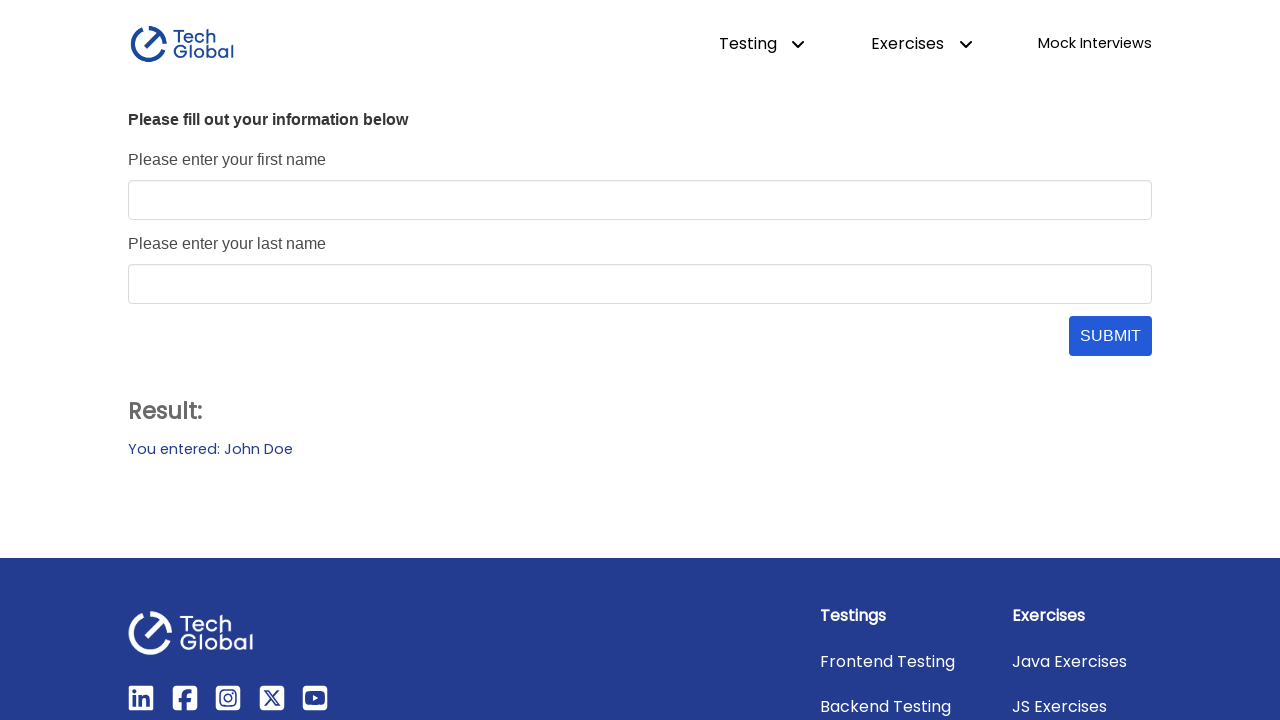

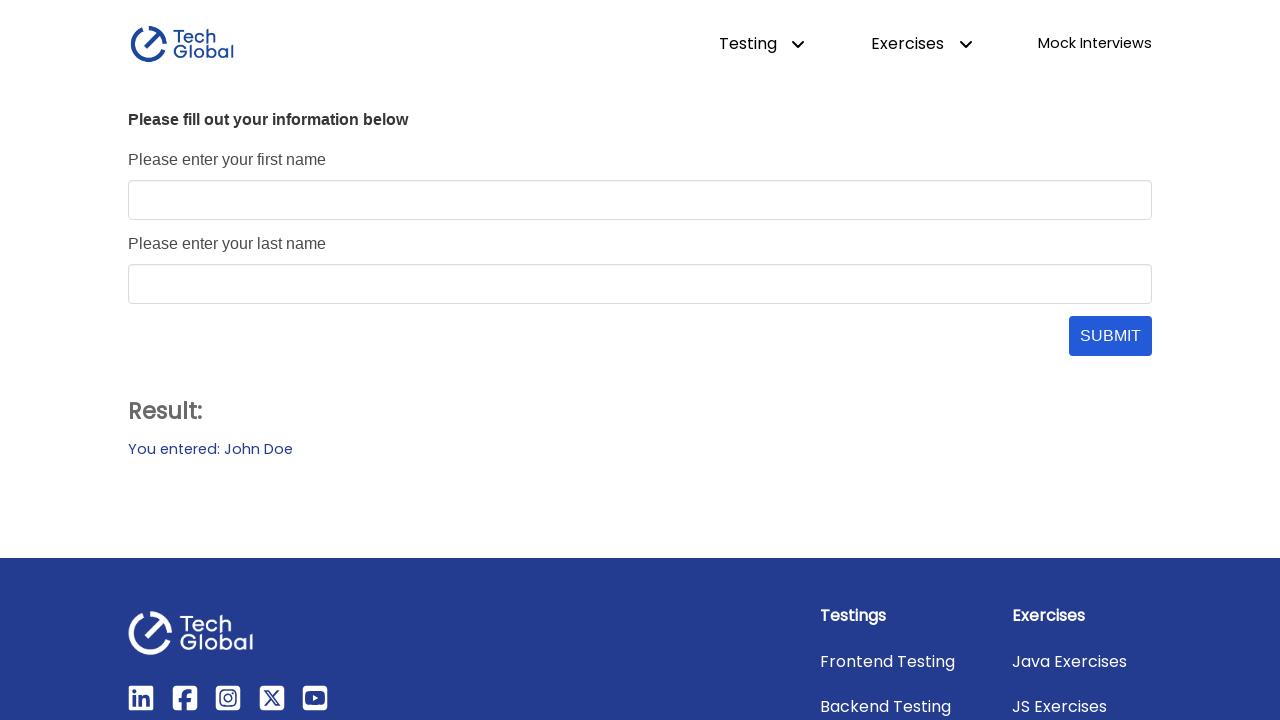